Tests the product search functionality on a practice e-commerce site by typing a search query and verifying the correct number of filtered products are displayed

Starting URL: https://rahulshettyacademy.com/seleniumPractise/#/

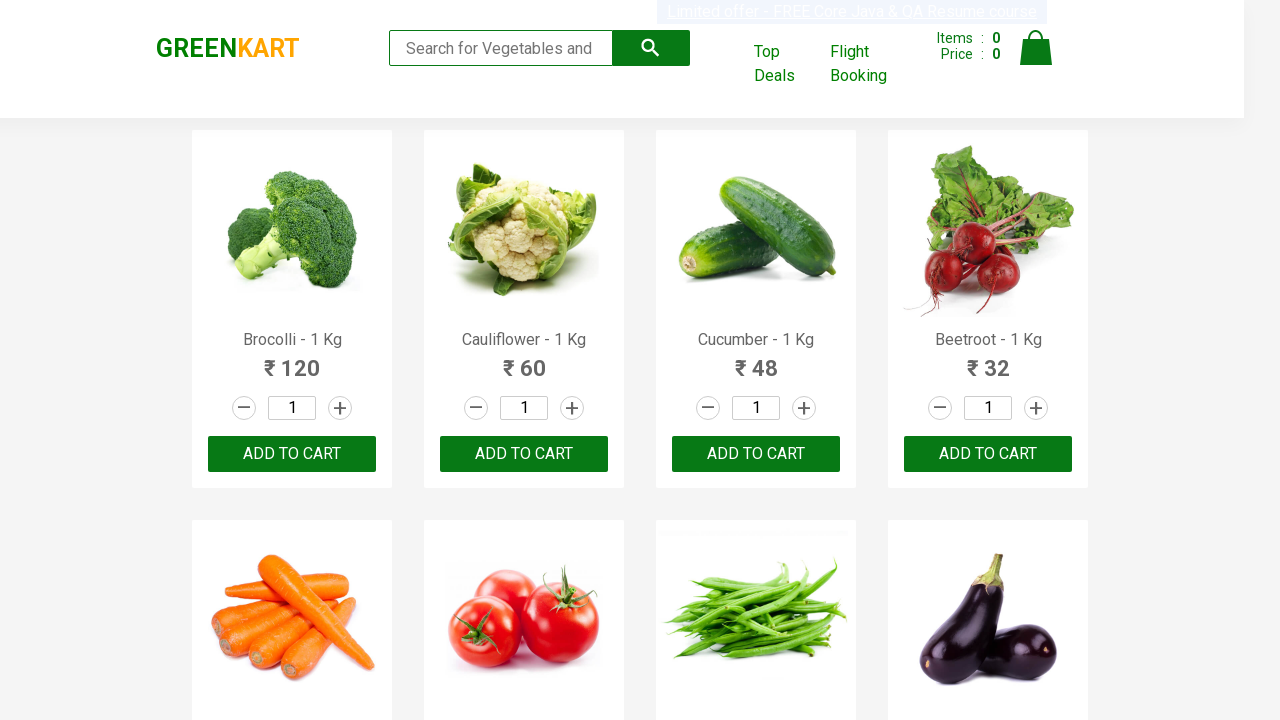

Filled search box with 'ca' query on .search-keyword
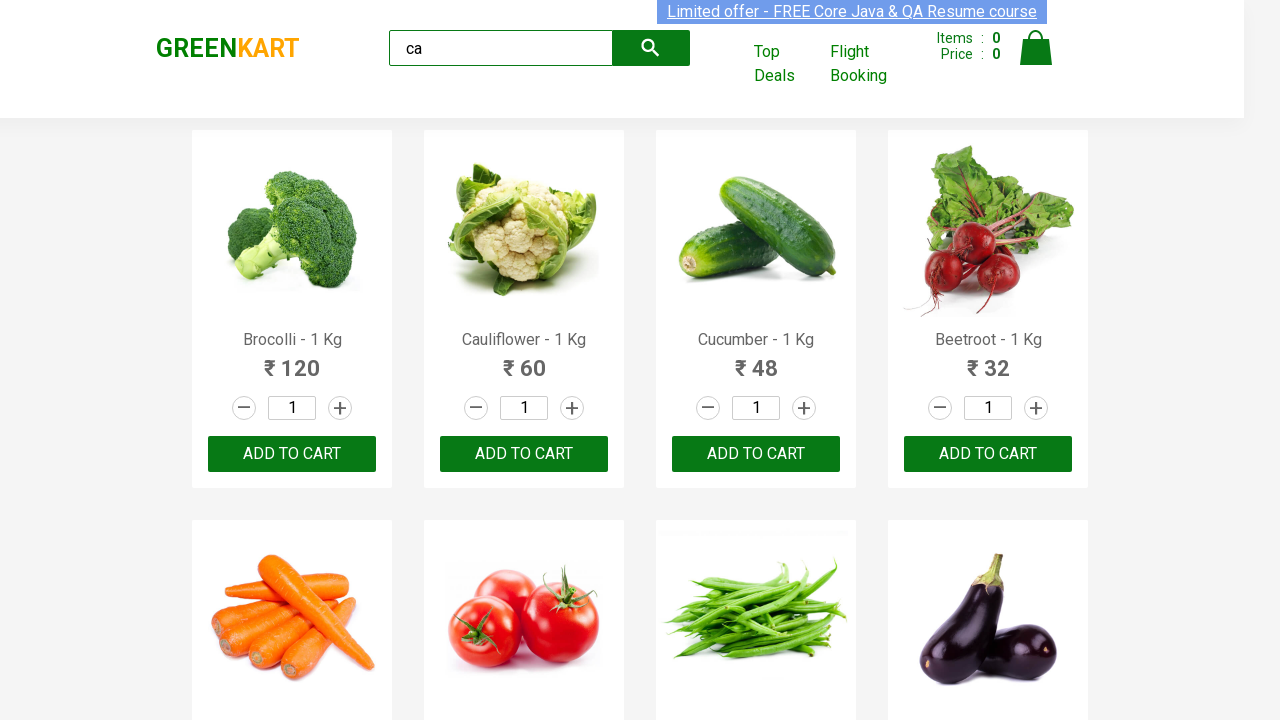

Waited 2000ms for search results to filter
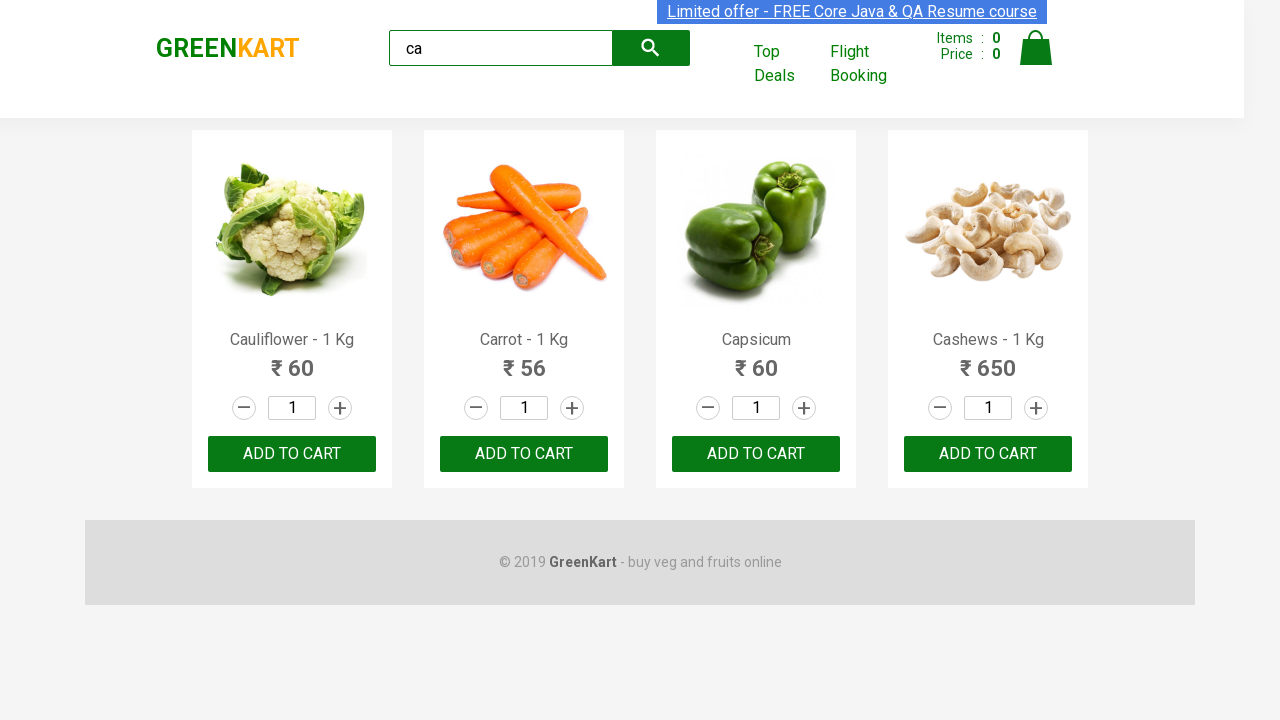

Located visible products on the page
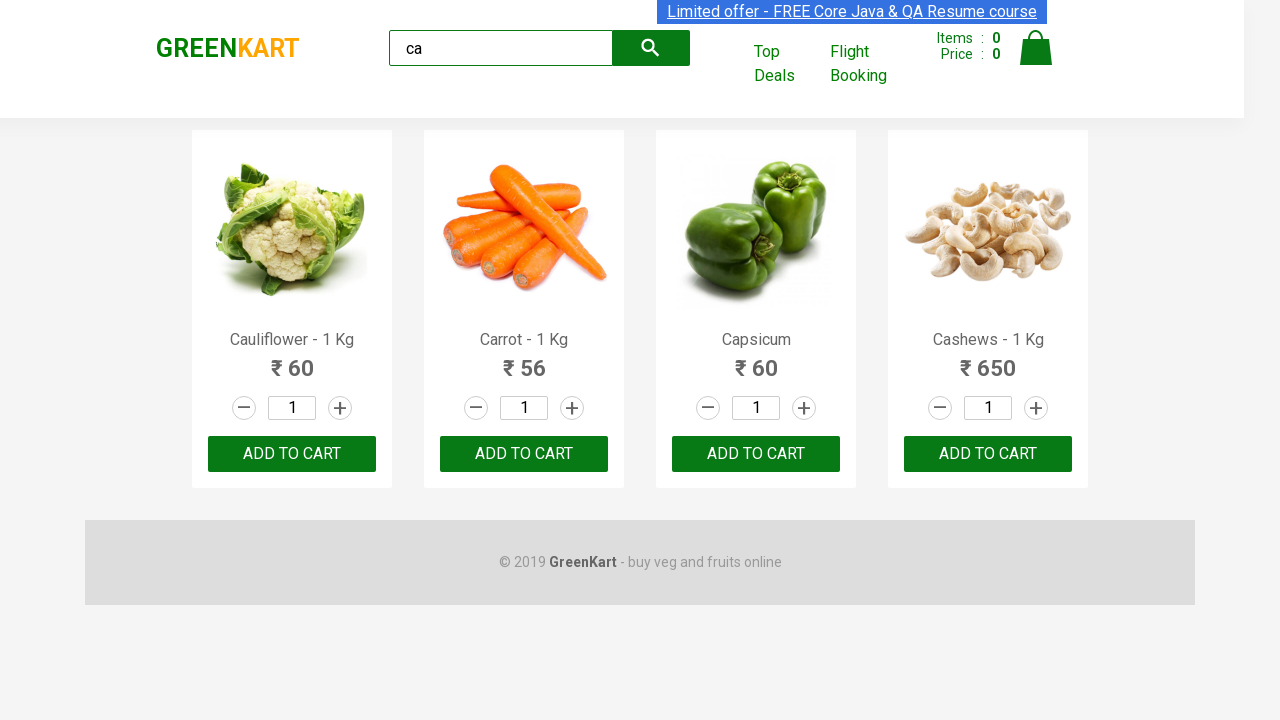

Verified that exactly 4 filtered products are displayed
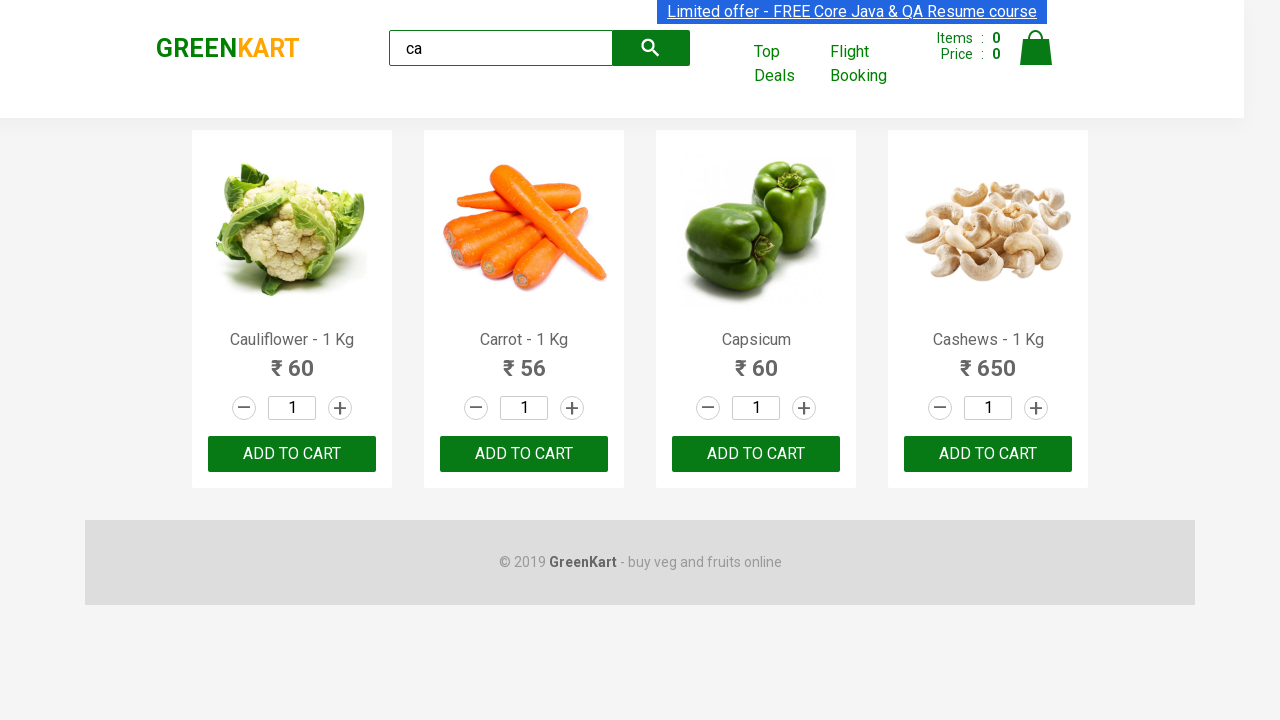

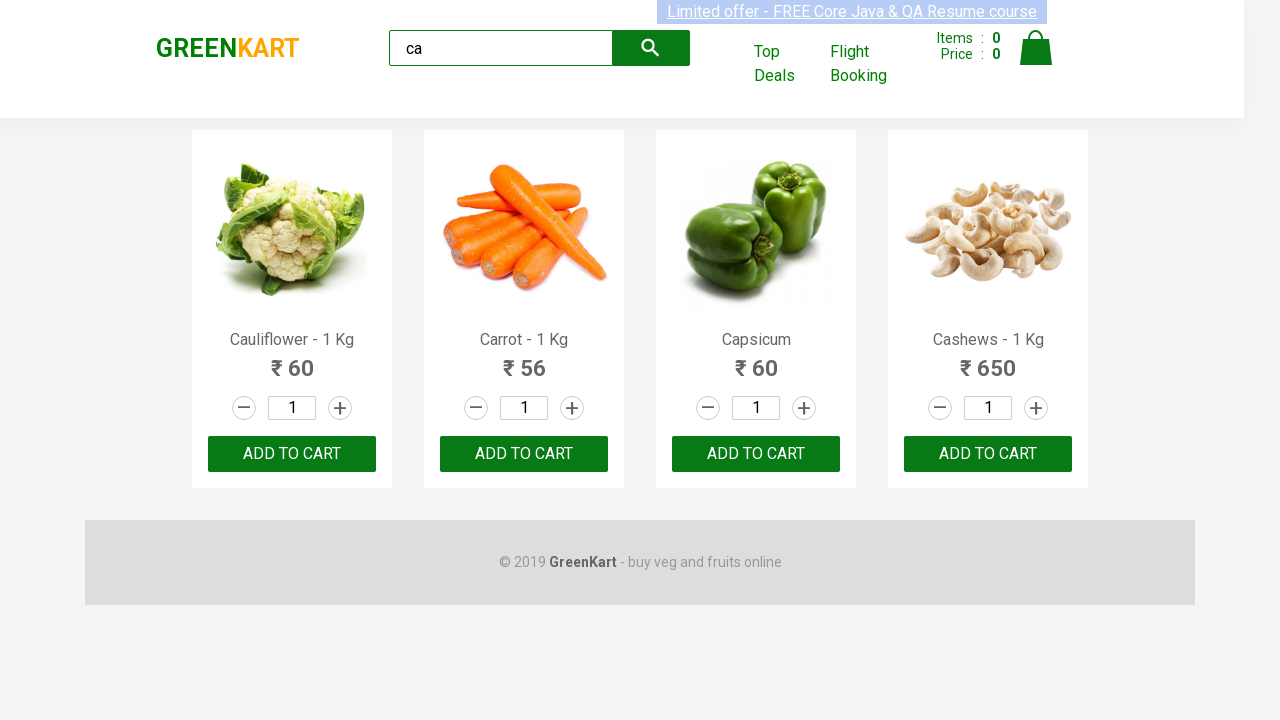